Tests the jQuery UI datepicker widget by clicking to open the calendar, selecting a date from the calendar, clearing the field, and manually entering a date.

Starting URL: https://jqueryui.com/datepicker/

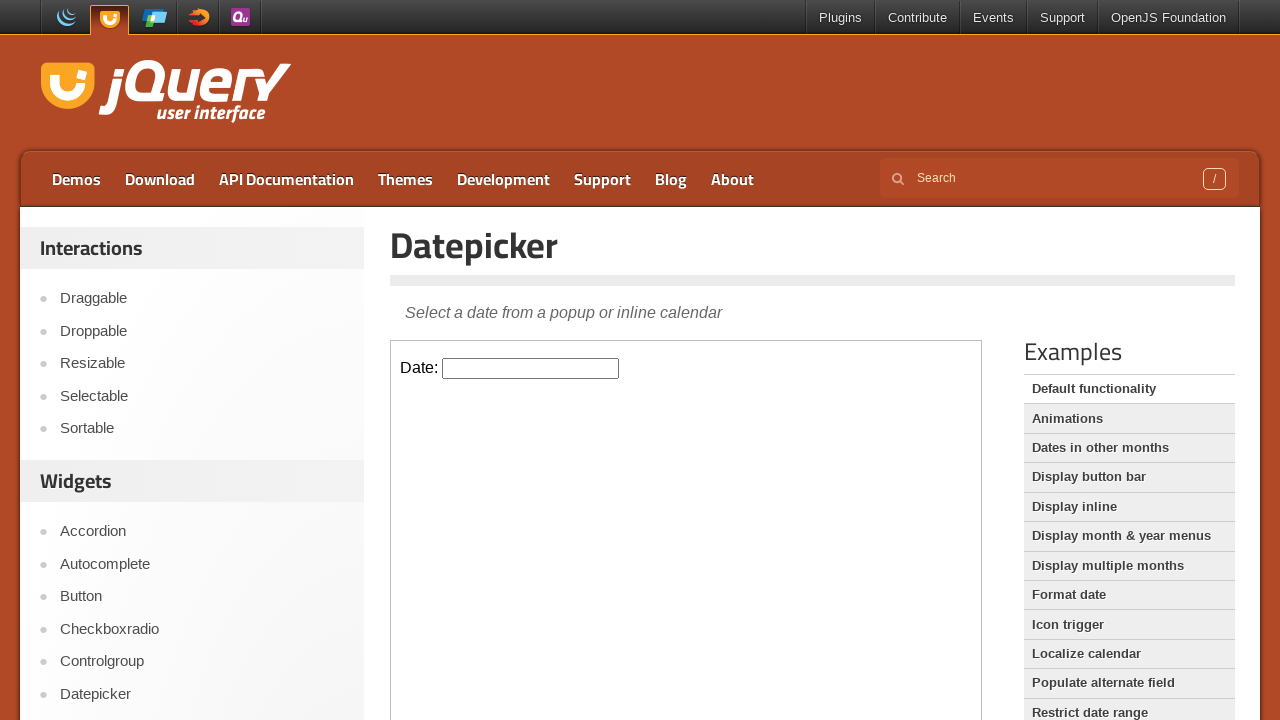

Located demo iframe
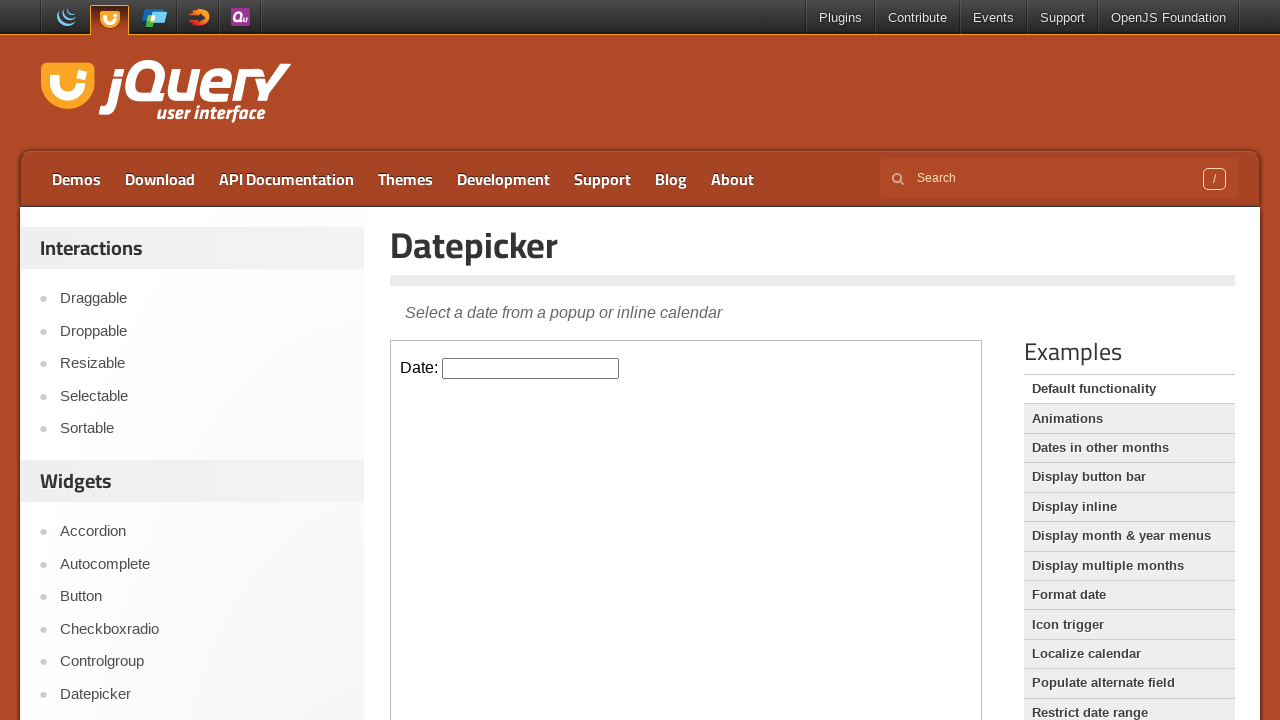

Clicked datepicker input to open calendar at (531, 368) on .demo-frame >> internal:control=enter-frame >> #datepicker
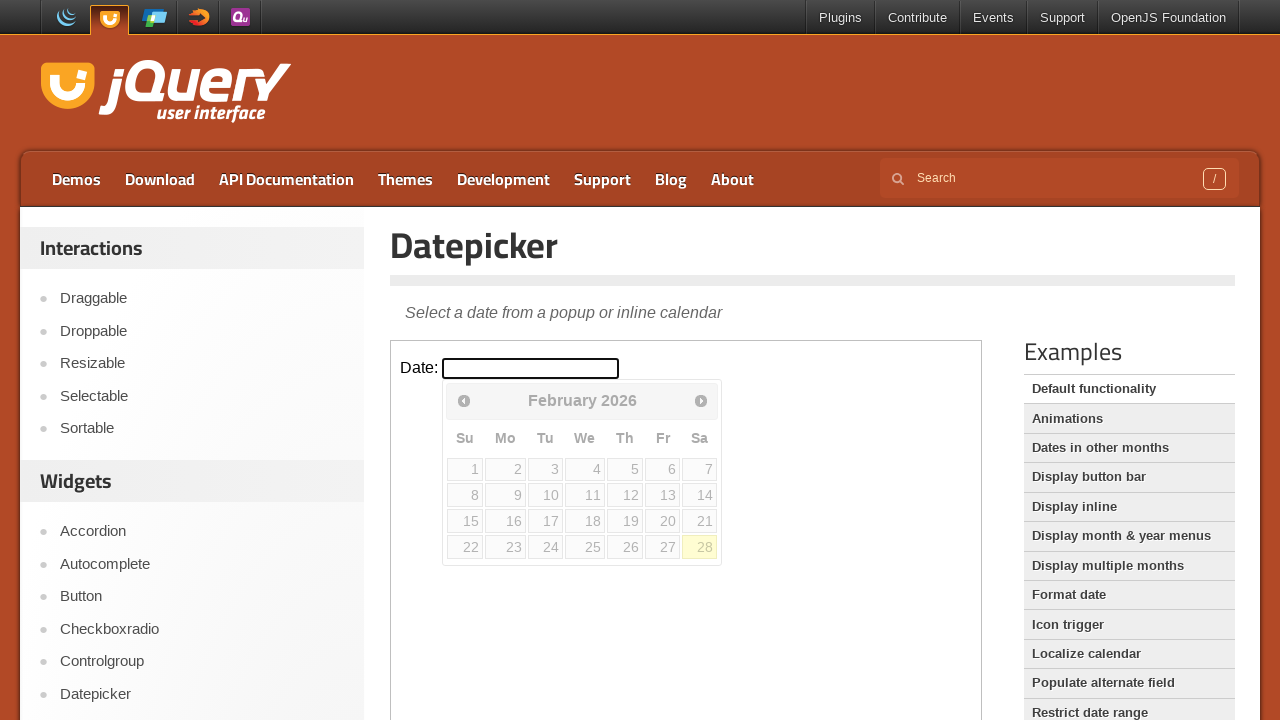

Selected a date from the calendar (first row, Saturday) at (700, 469) on .demo-frame >> internal:control=enter-frame >> .ui-datepicker-calendar > tbody >
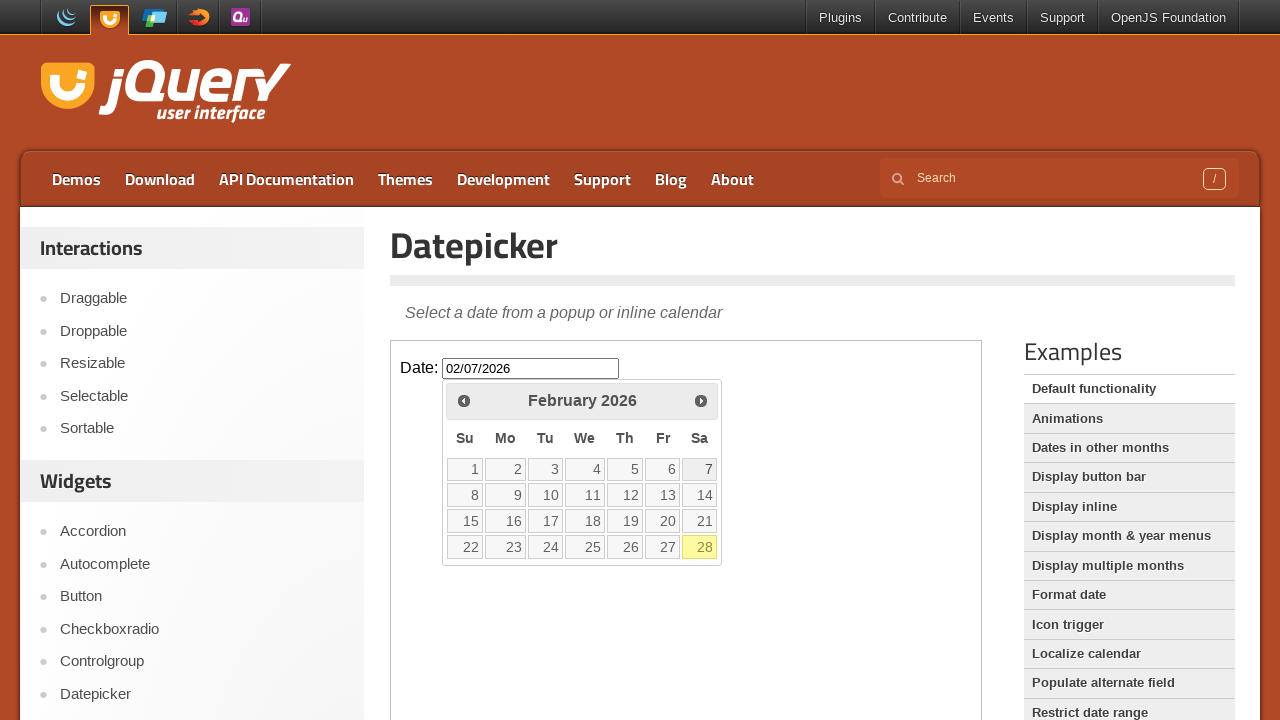

Cleared the datepicker input field on .demo-frame >> internal:control=enter-frame >> #datepicker
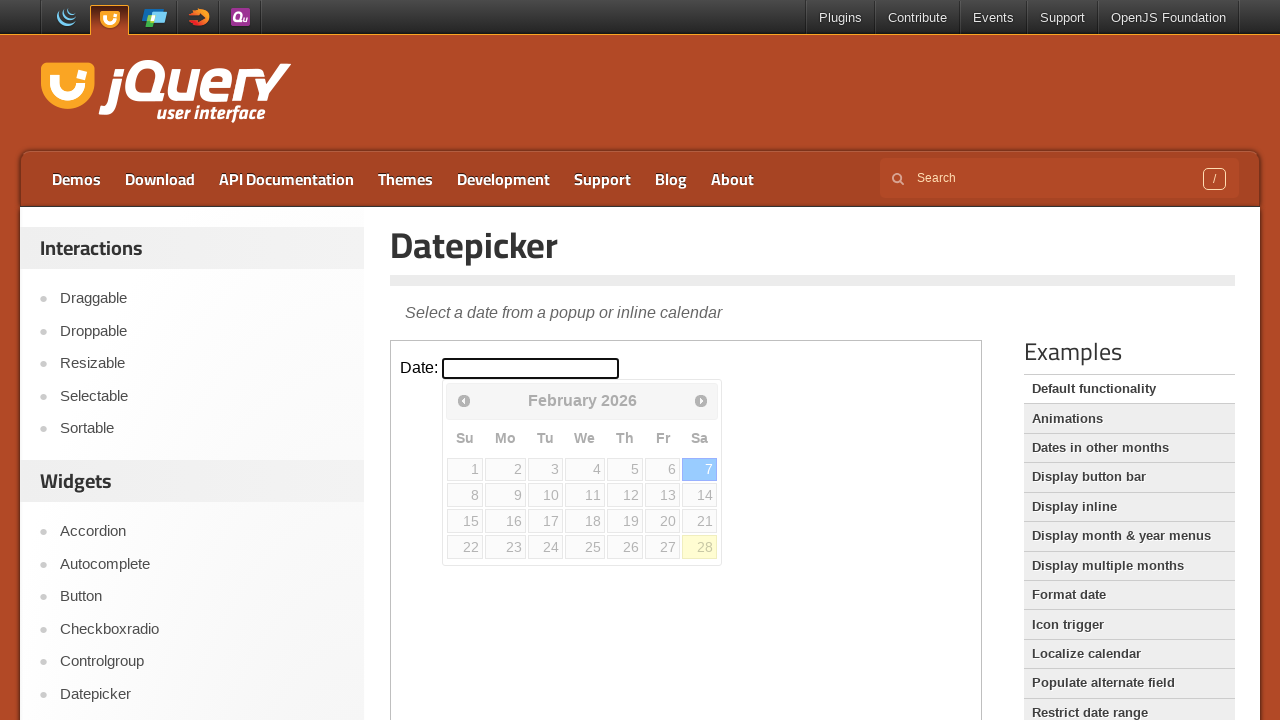

Manually entered date '10/01/2021' into datepicker field on .demo-frame >> internal:control=enter-frame >> #datepicker
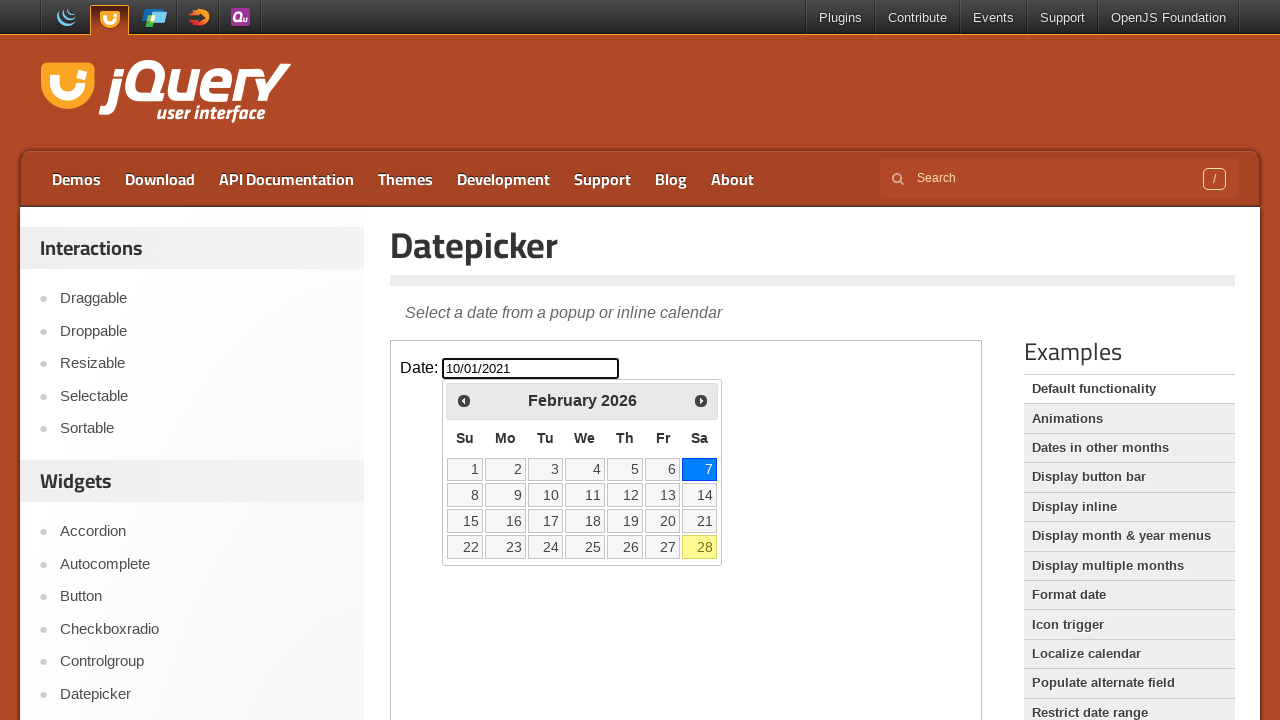

Pressed Enter to confirm the manually entered date on .demo-frame >> internal:control=enter-frame >> #datepicker
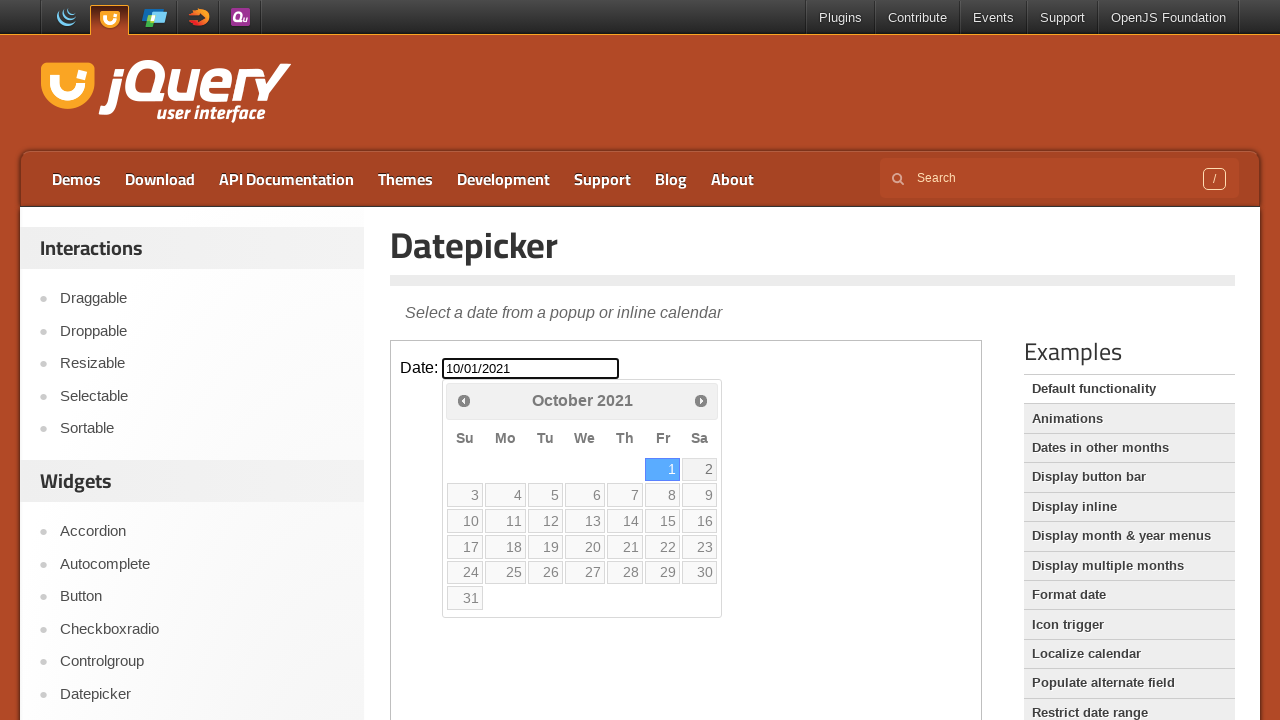

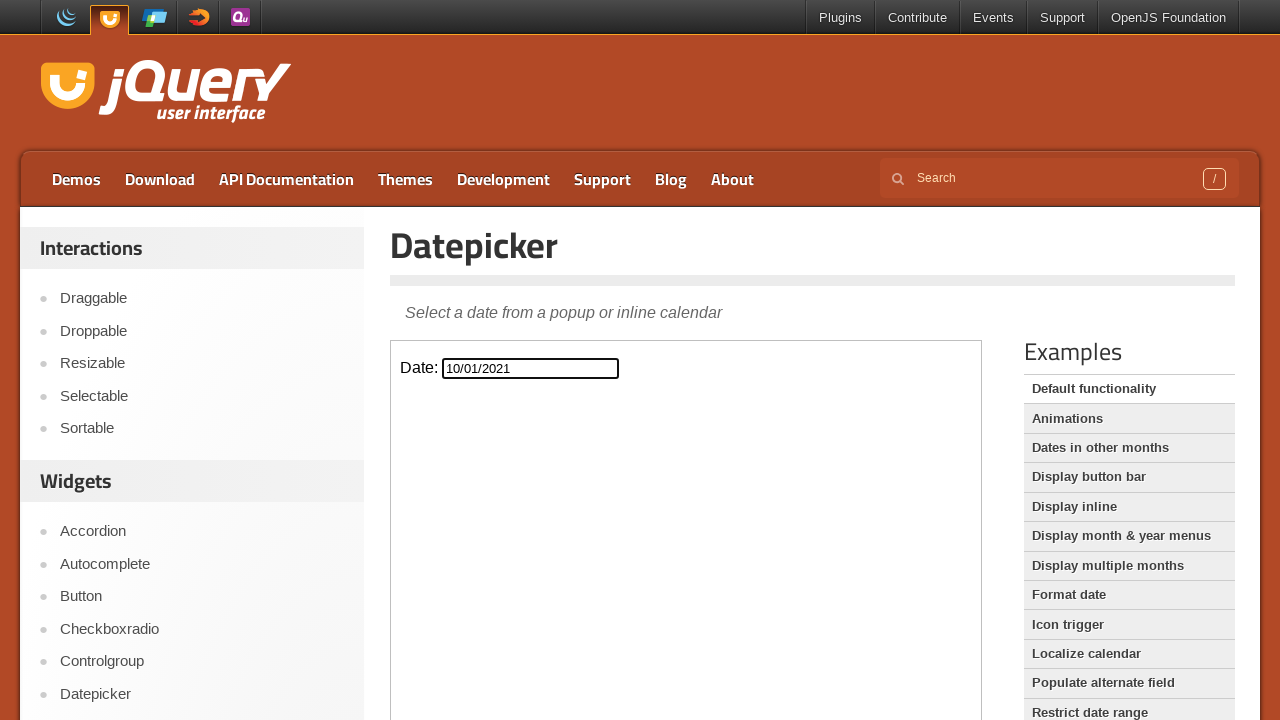